Tests iframe interaction by switching to an iframe, clearing and filling text in a comment body, then switching back to verify header text

Starting URL: https://practice.cydeo.com/iframe

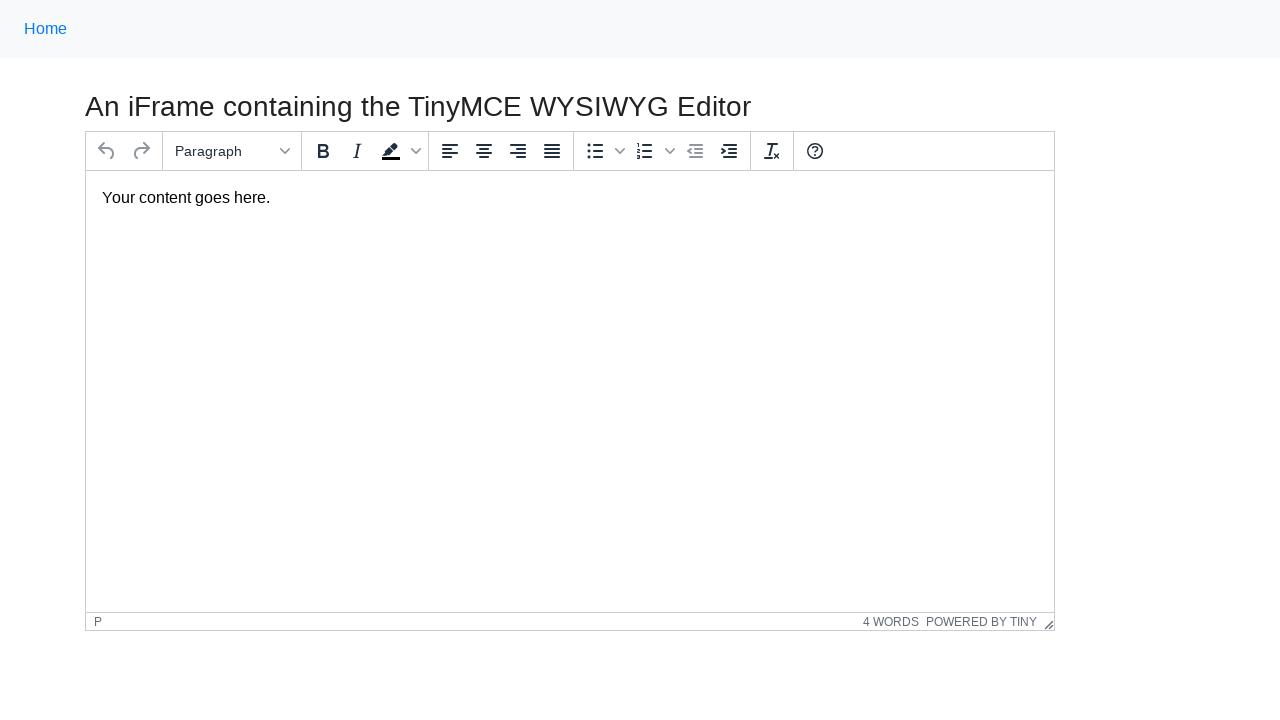

Located iframe element with ID 'mce_0_ifr'
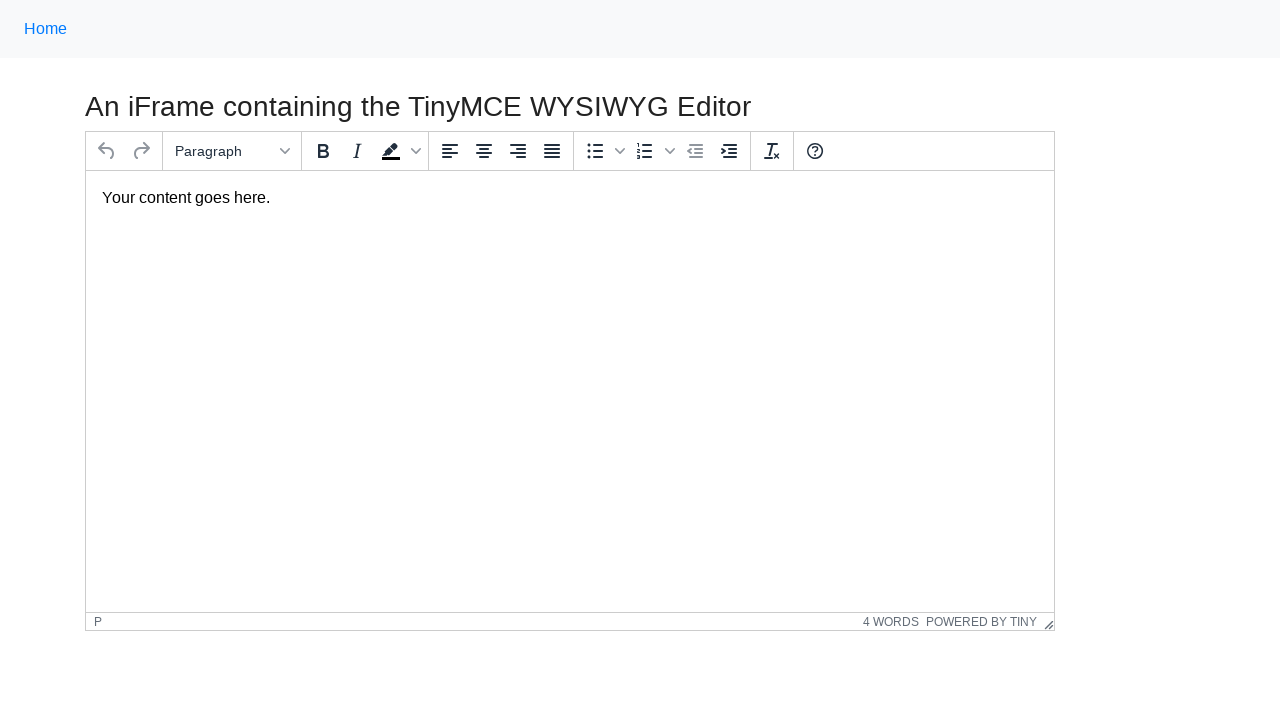

Located comment body element with ID 'tinymce' inside iframe
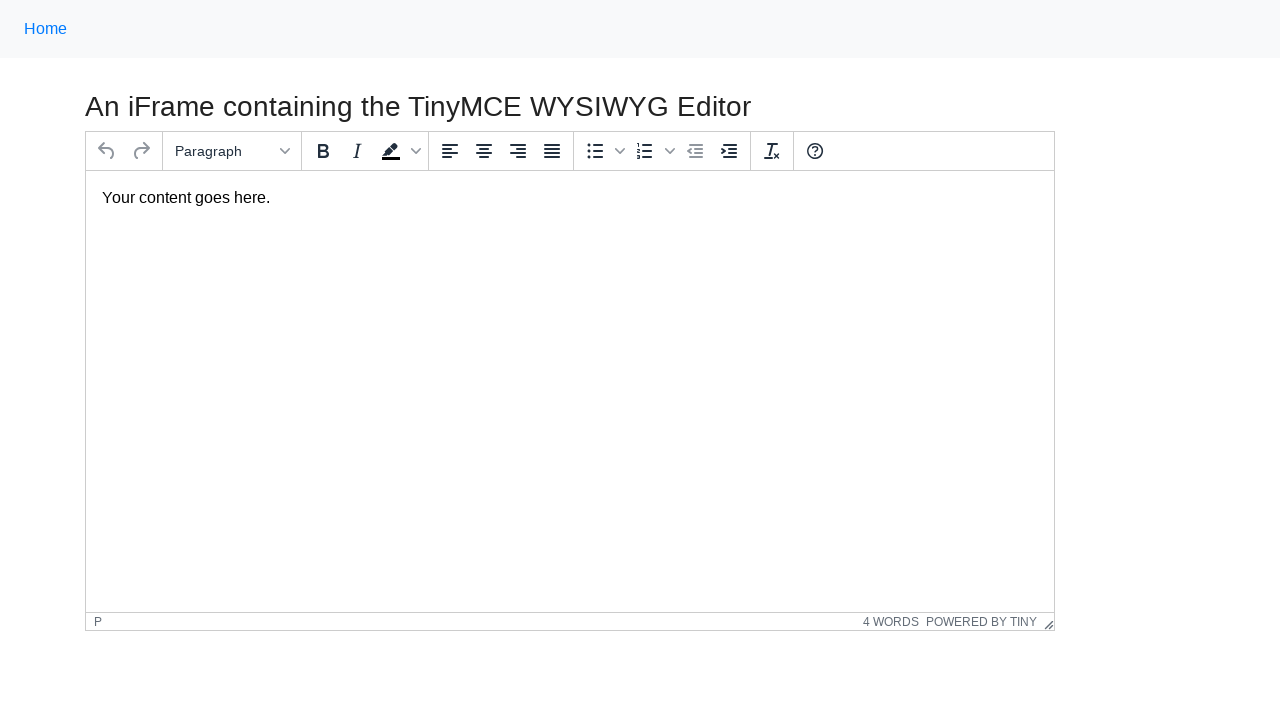

Clicked on comment body text area at (570, 198) on #mce_0_ifr >> internal:control=enter-frame >> #tinymce
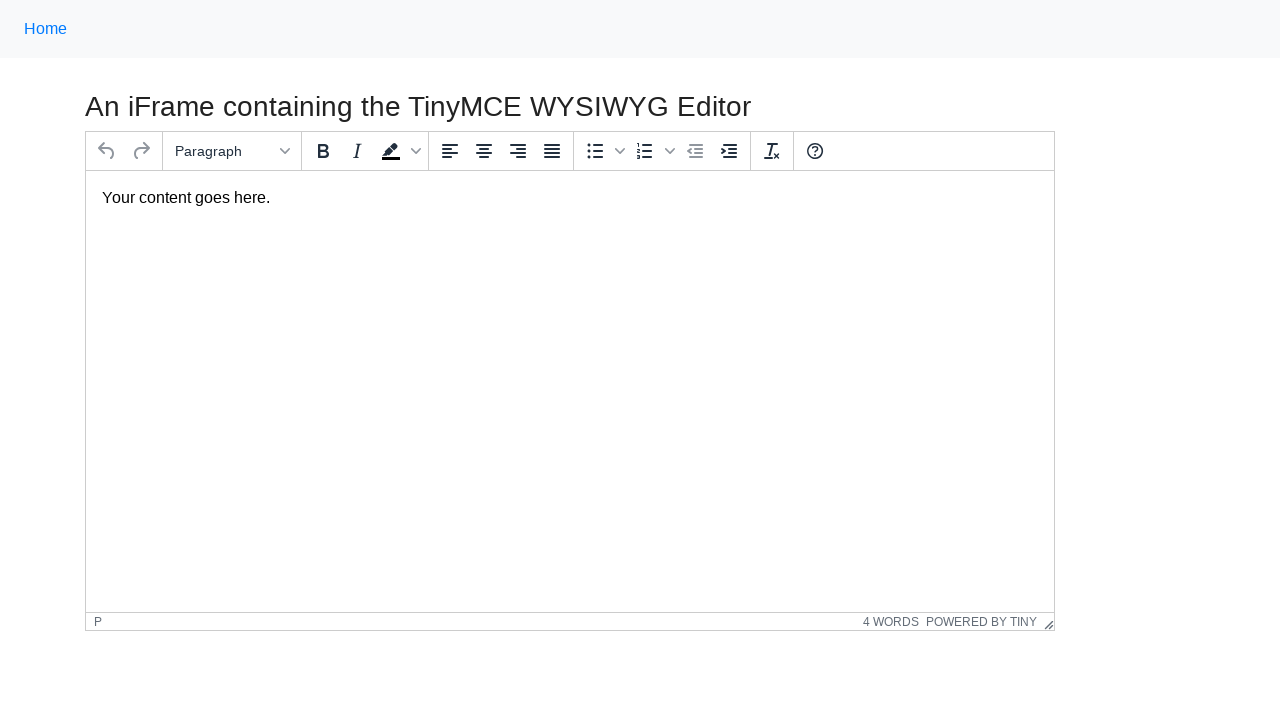

Selected all text in comment body using Ctrl+A on #mce_0_ifr >> internal:control=enter-frame >> #tinymce
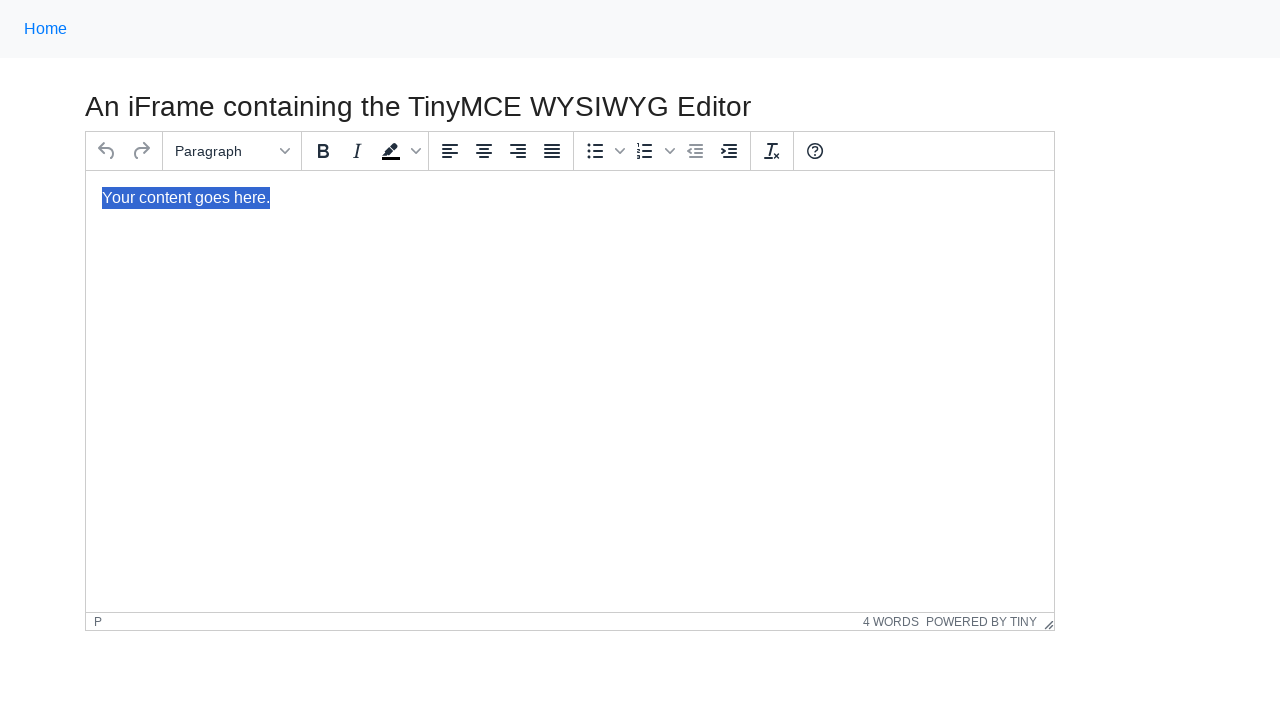

Cleared comment body text using Delete key on #mce_0_ifr >> internal:control=enter-frame >> #tinymce
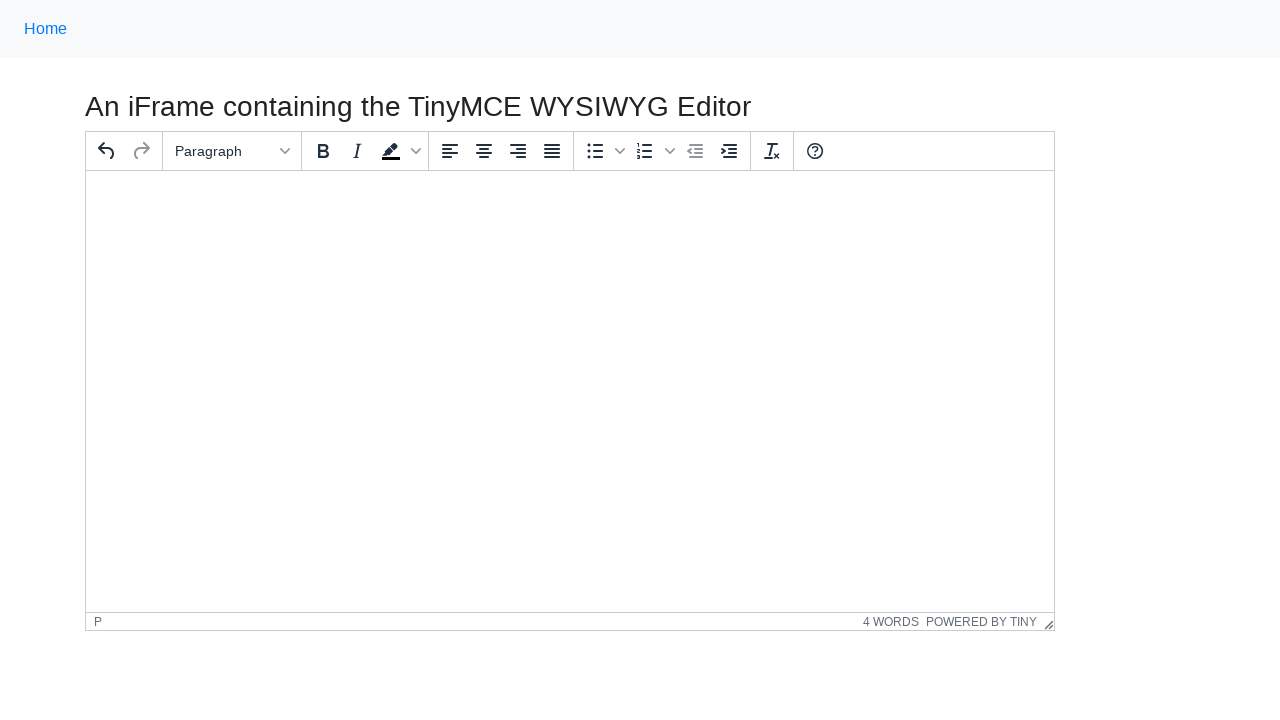

Typed 'Hello World' into comment body on #mce_0_ifr >> internal:control=enter-frame >> #tinymce
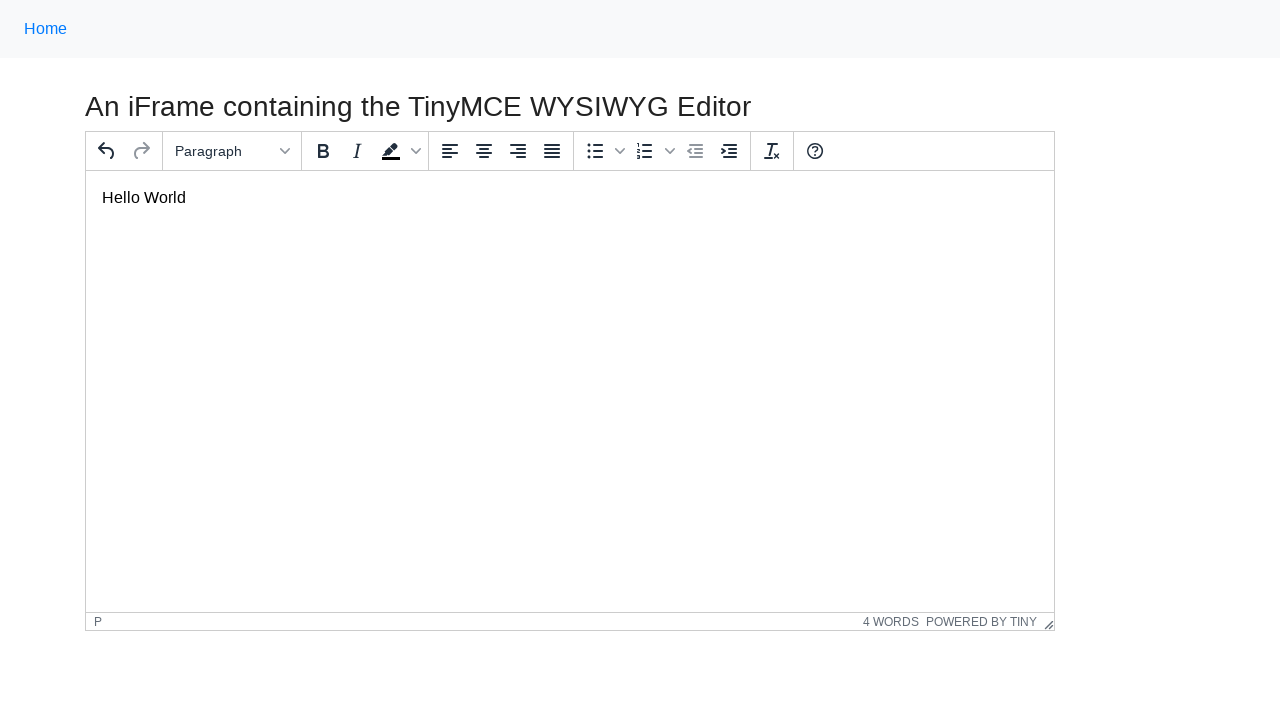

Verified that comment body contains 'Hello World'
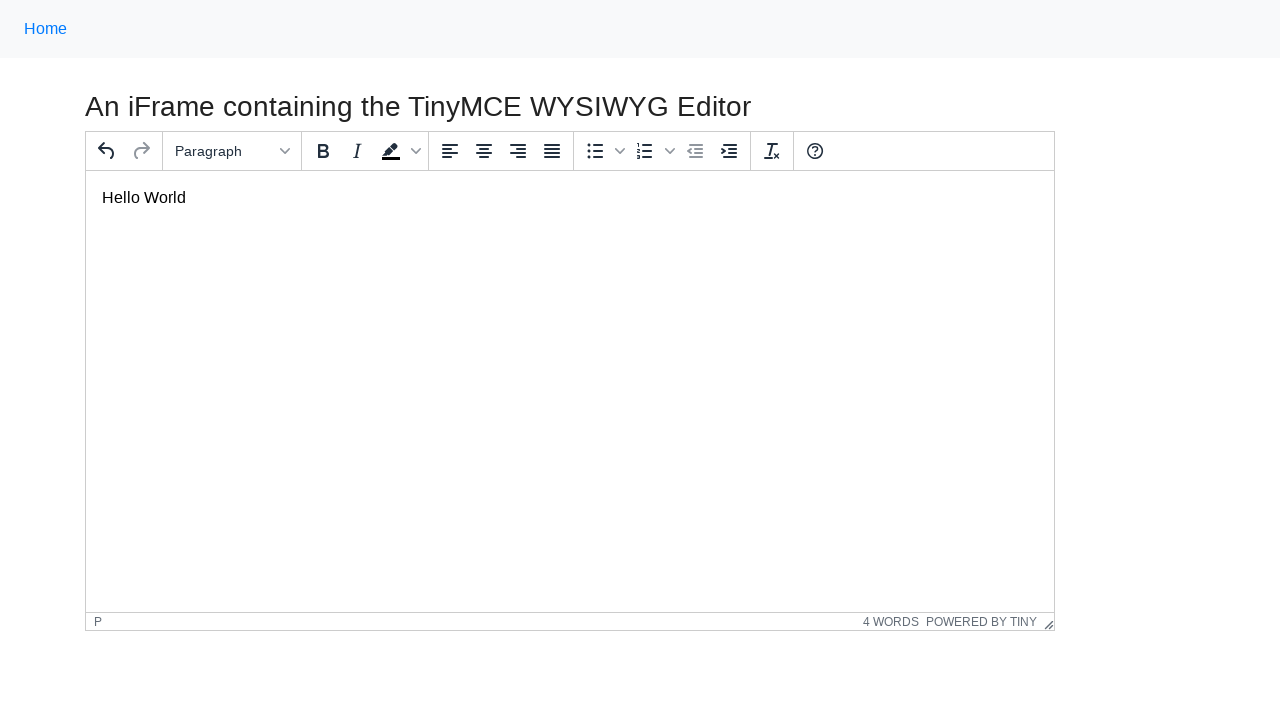

Located h3 header element on main page
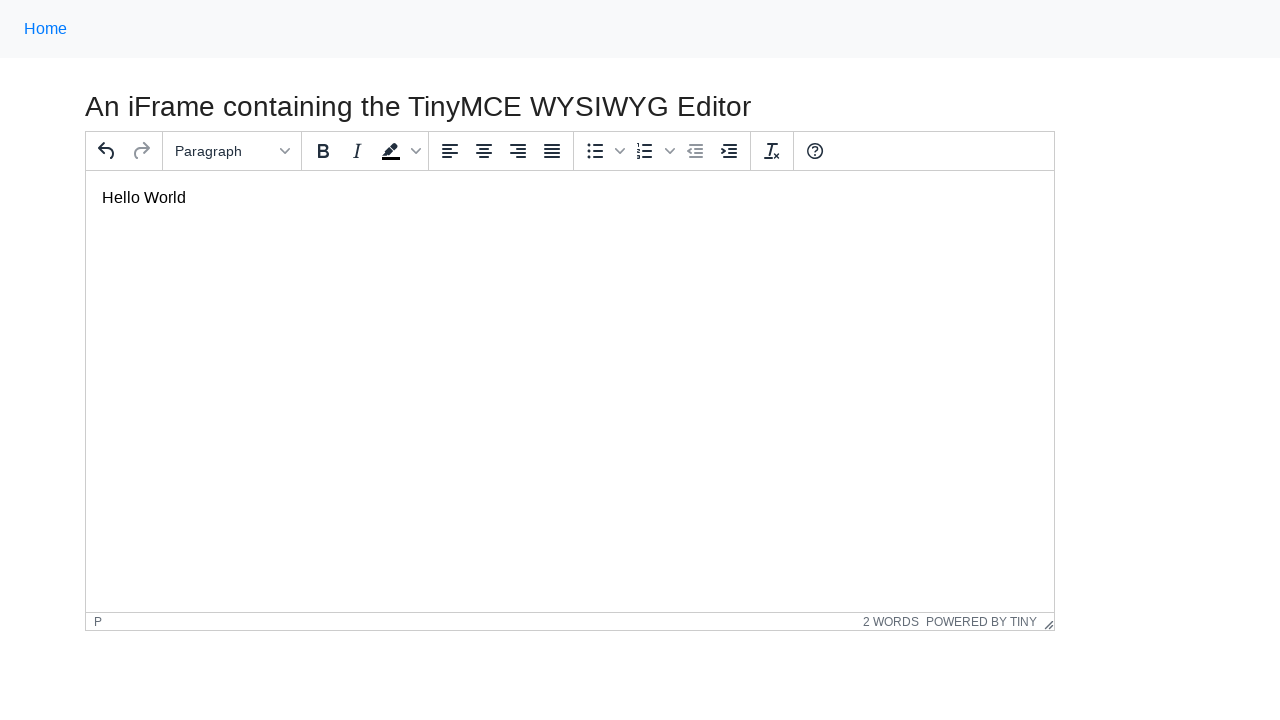

Verified h3 header is visible on main page
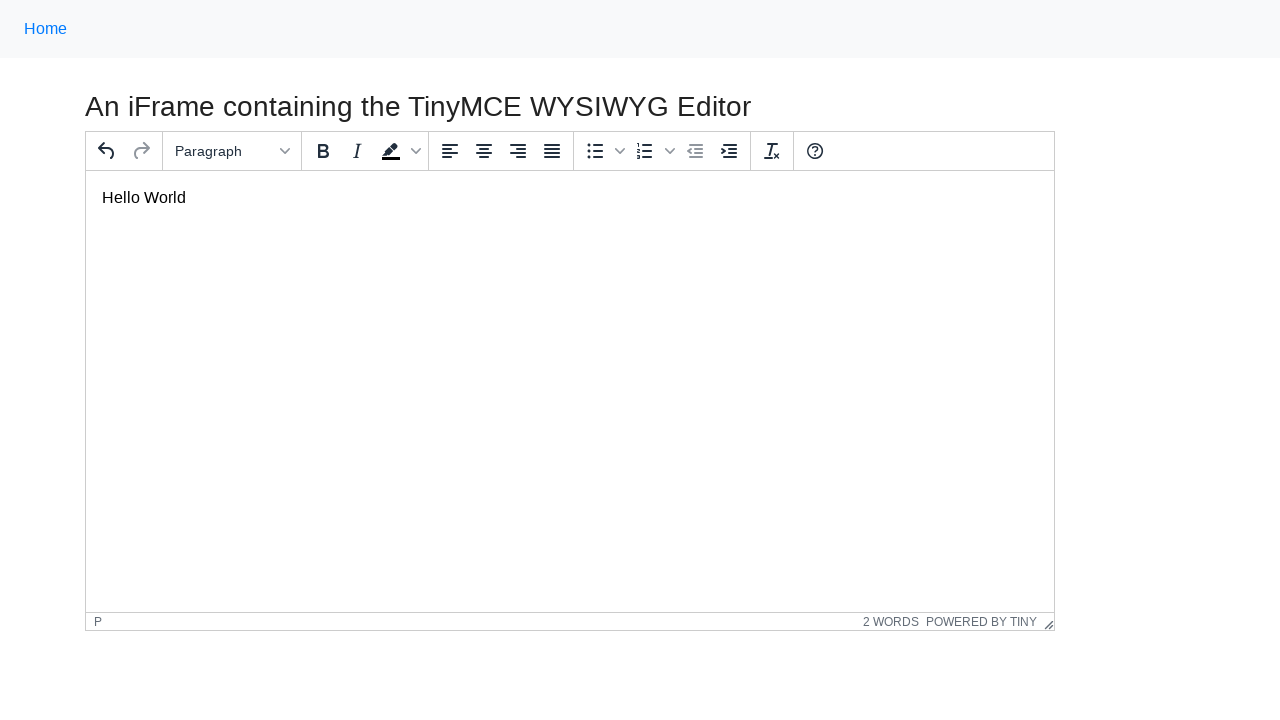

Verified h3 header text is 'An iFrame containing the TinyMCE WYSIWYG Editor'
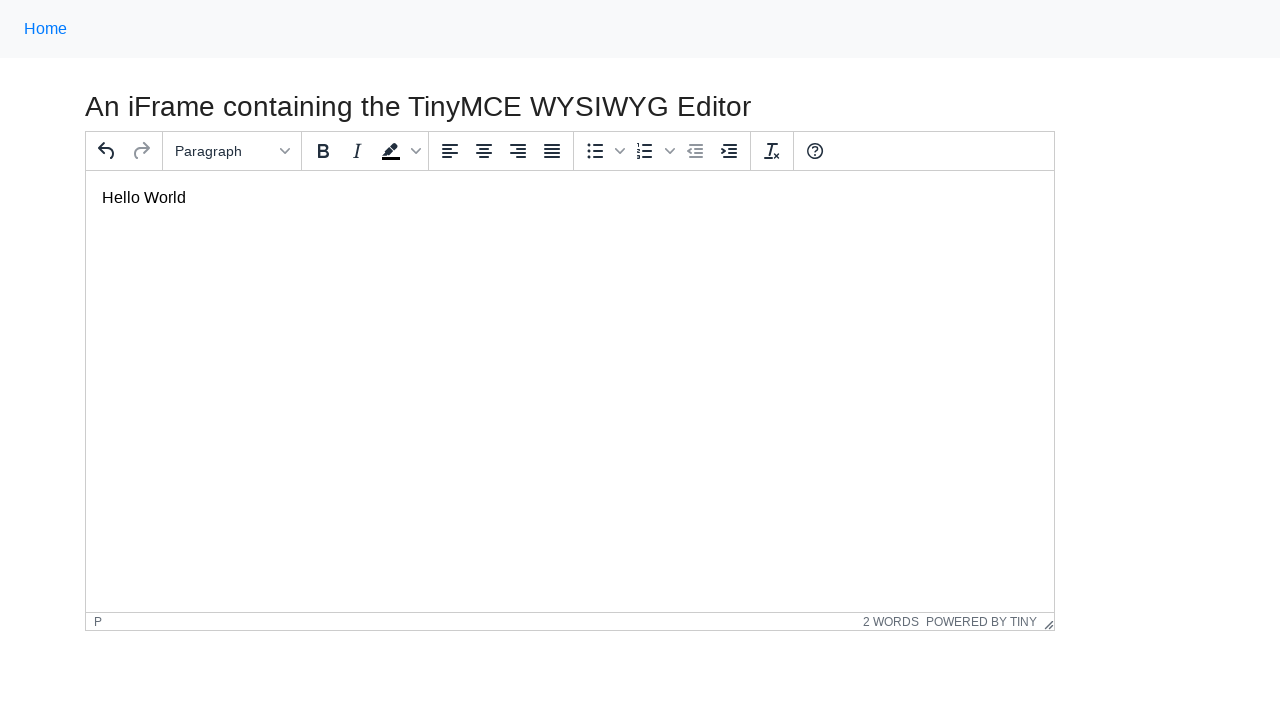

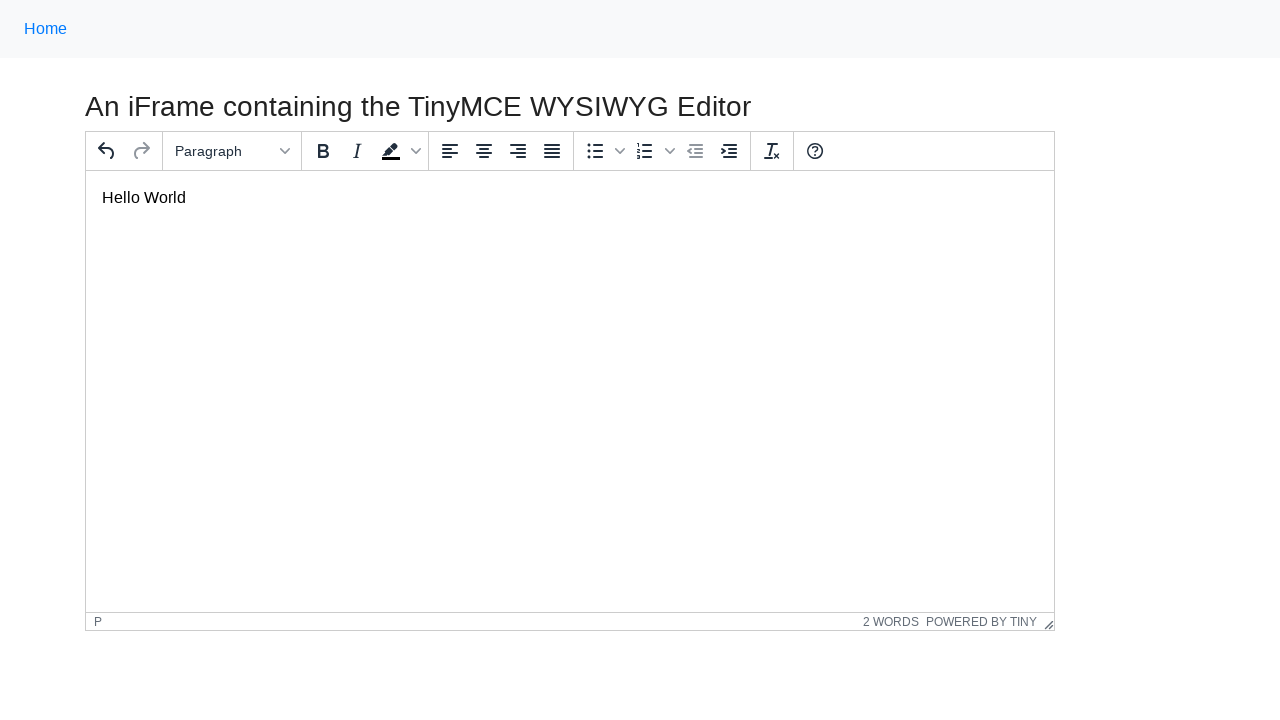